Navigates to the Mackolik sports archive page and verifies that the standings table loads correctly by waiting for the table element to be present.

Starting URL: https://arsiv.mackolik.com/Default.aspx

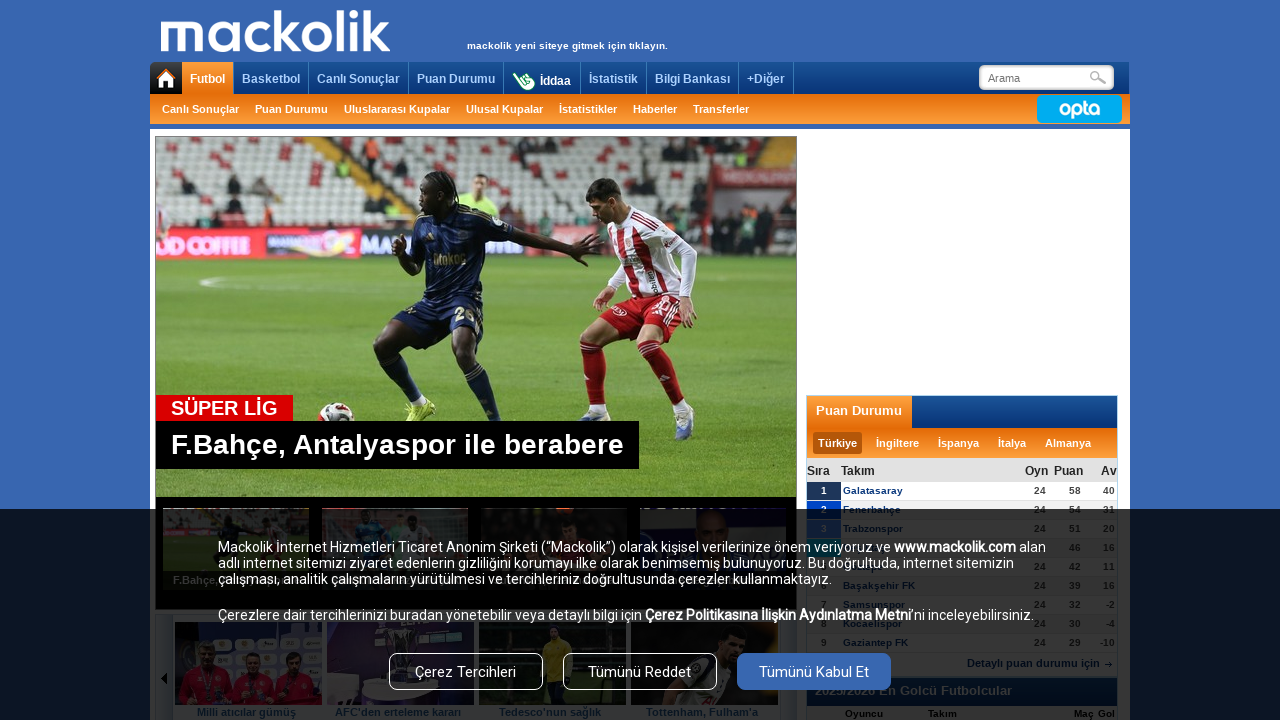

Waited for standings table element to be present with 10 second timeout
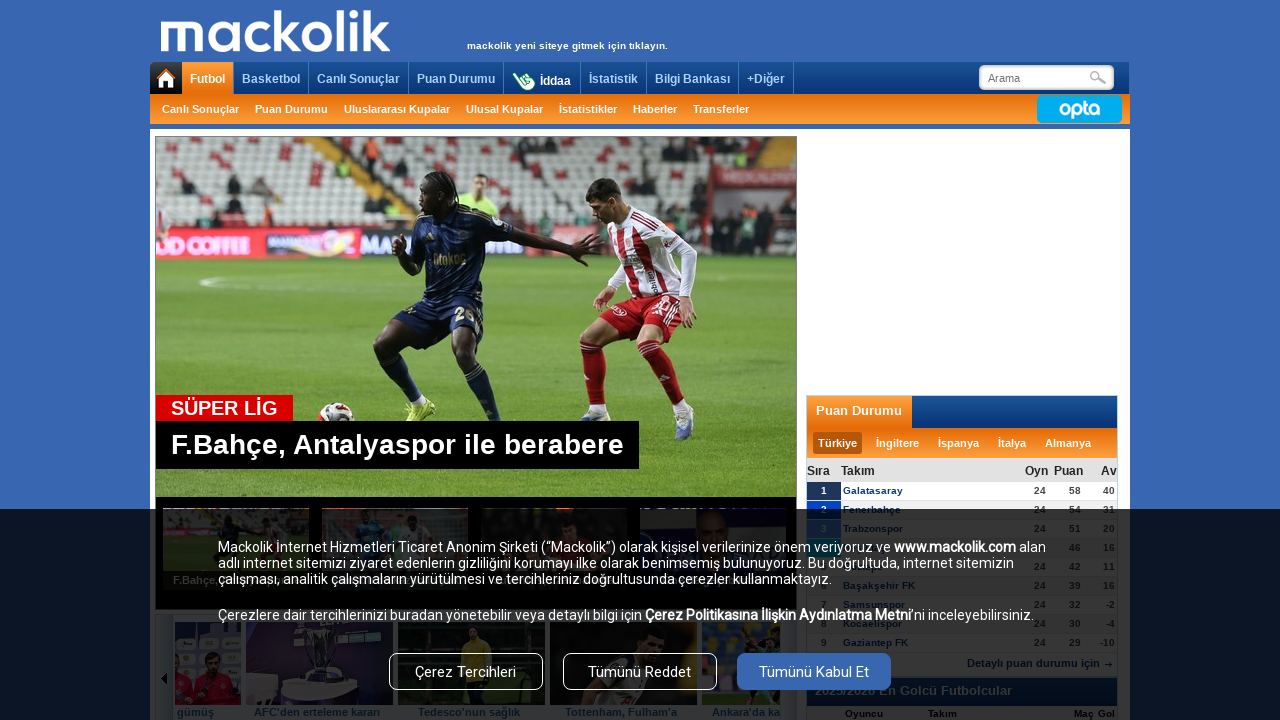

Verified that standings table rows are present
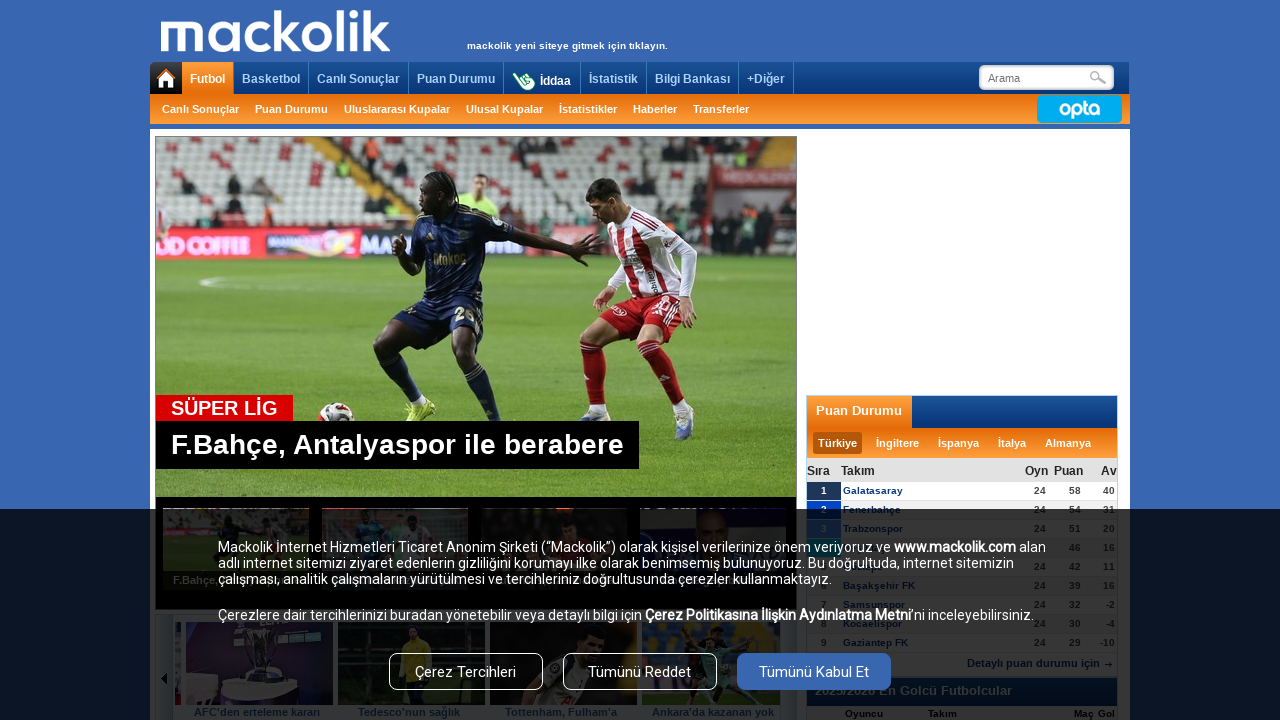

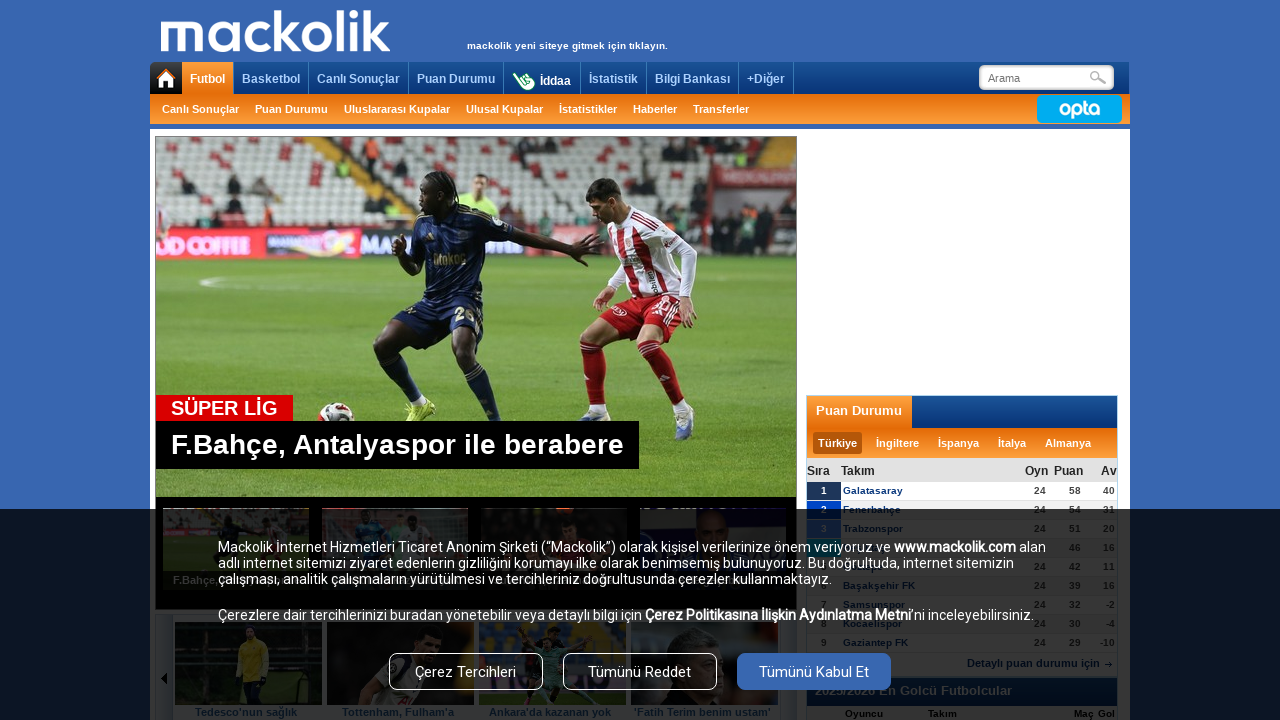